Tests filling various input fields on the web inputs form including number, text, password, and date fields

Starting URL: https://practice.expandtesting.com/inputs

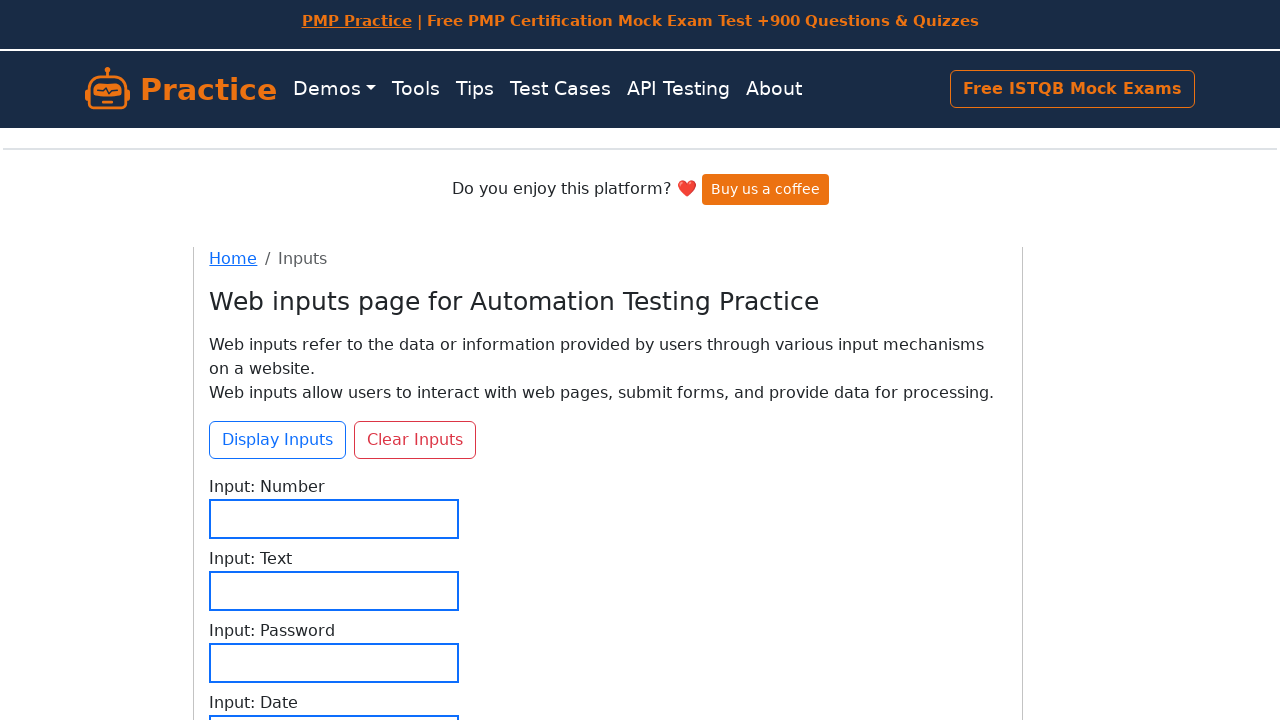

Clicked on the number input field at (334, 518) on internal:label="Input: Number"i
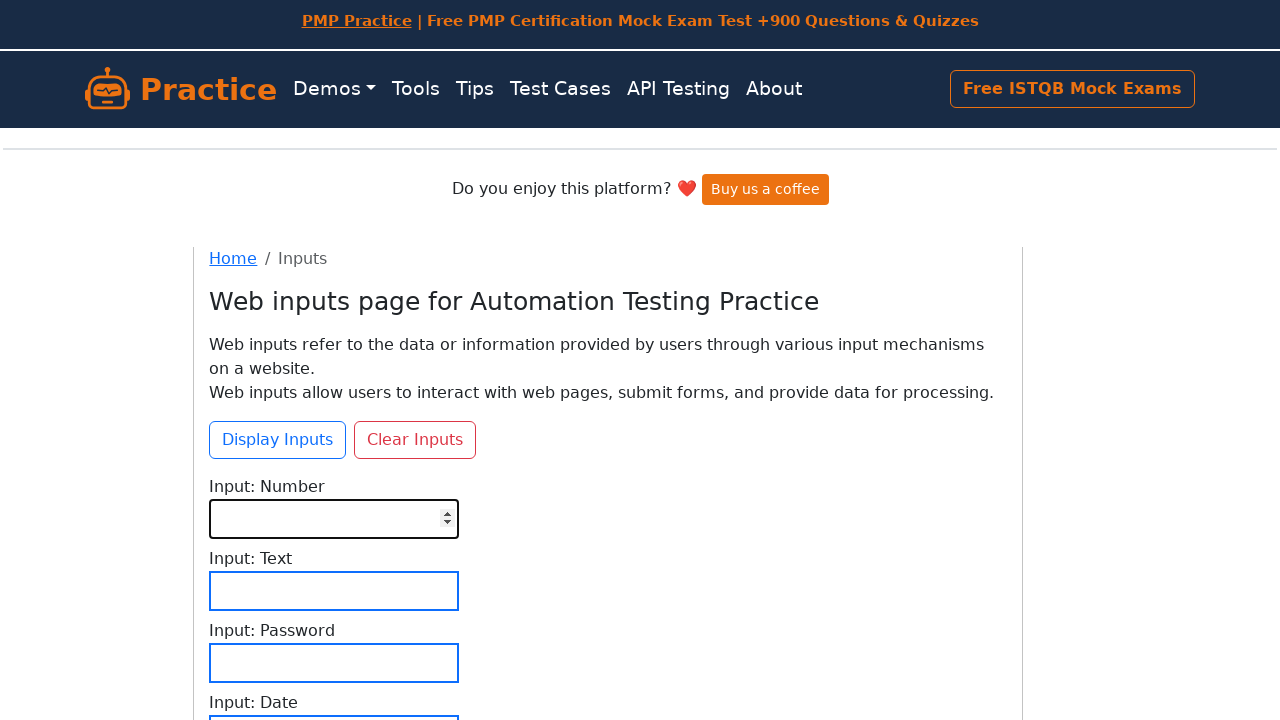

Filled number input field with '42' on internal:label="Input: Number"i
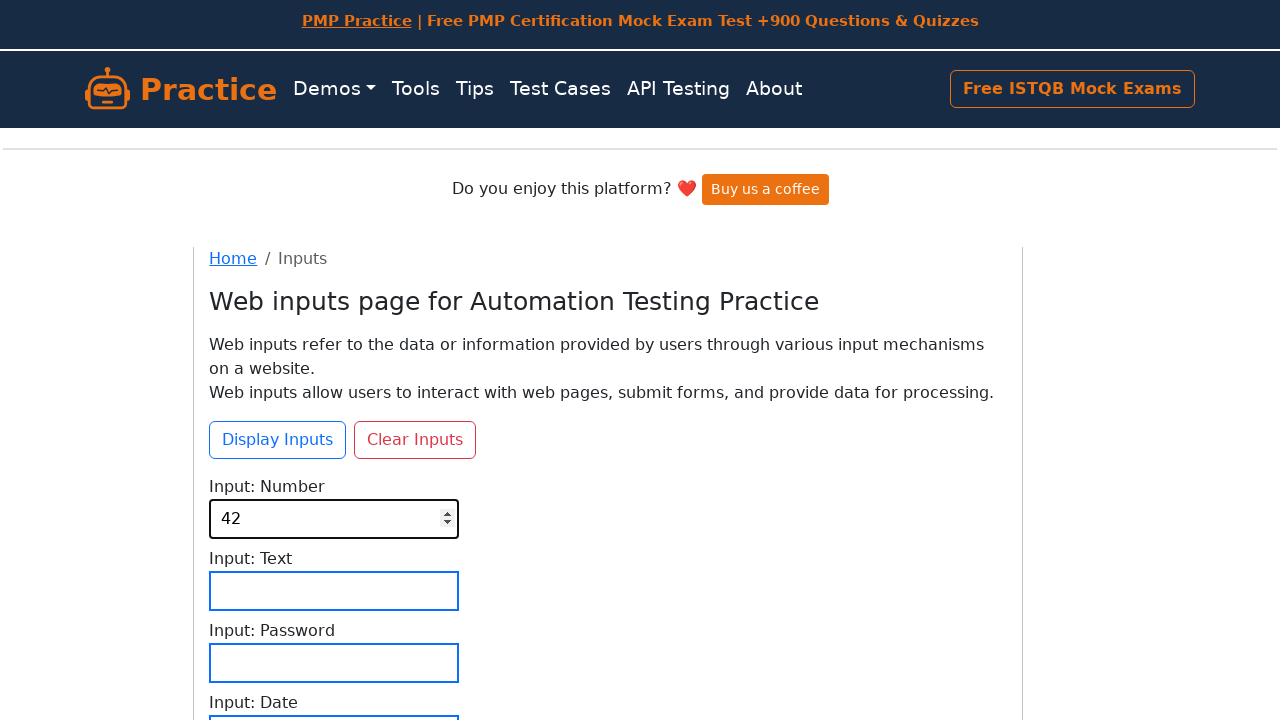

Clicked on the text input field at (334, 590) on internal:label="Input: Text"i
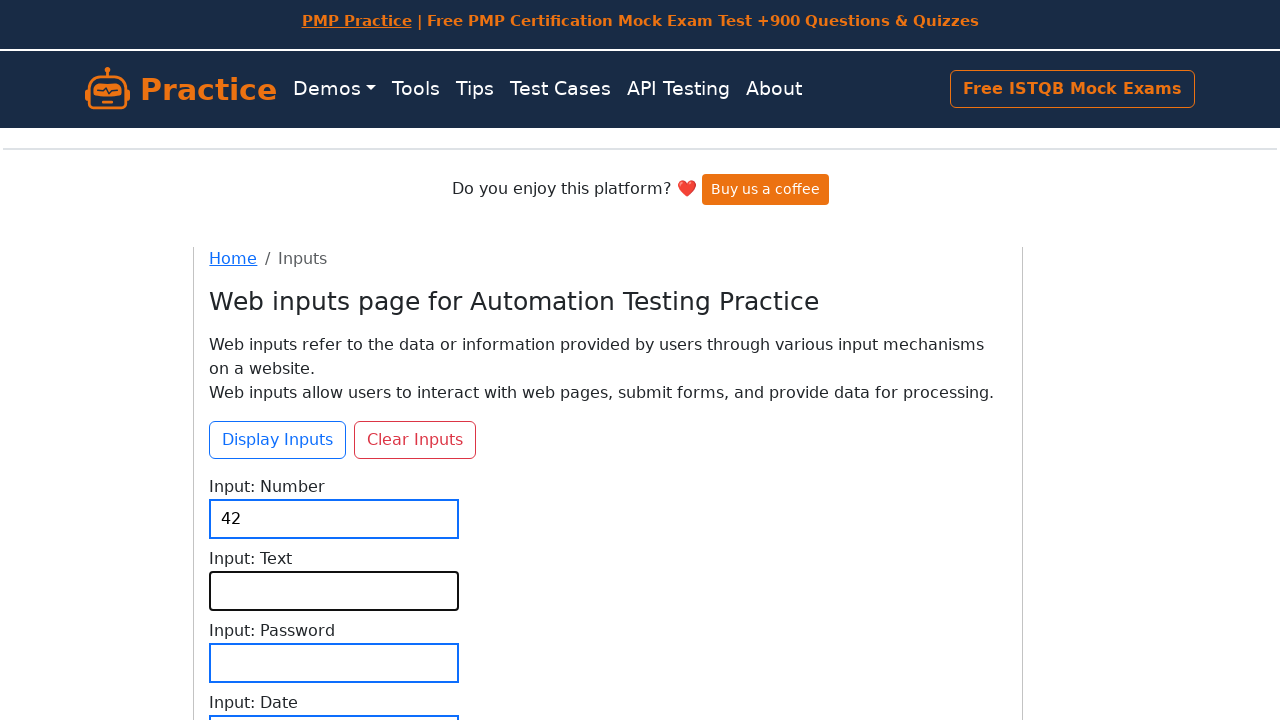

Filled text input field with 'Sample text entry' on internal:label="Input: Text"i
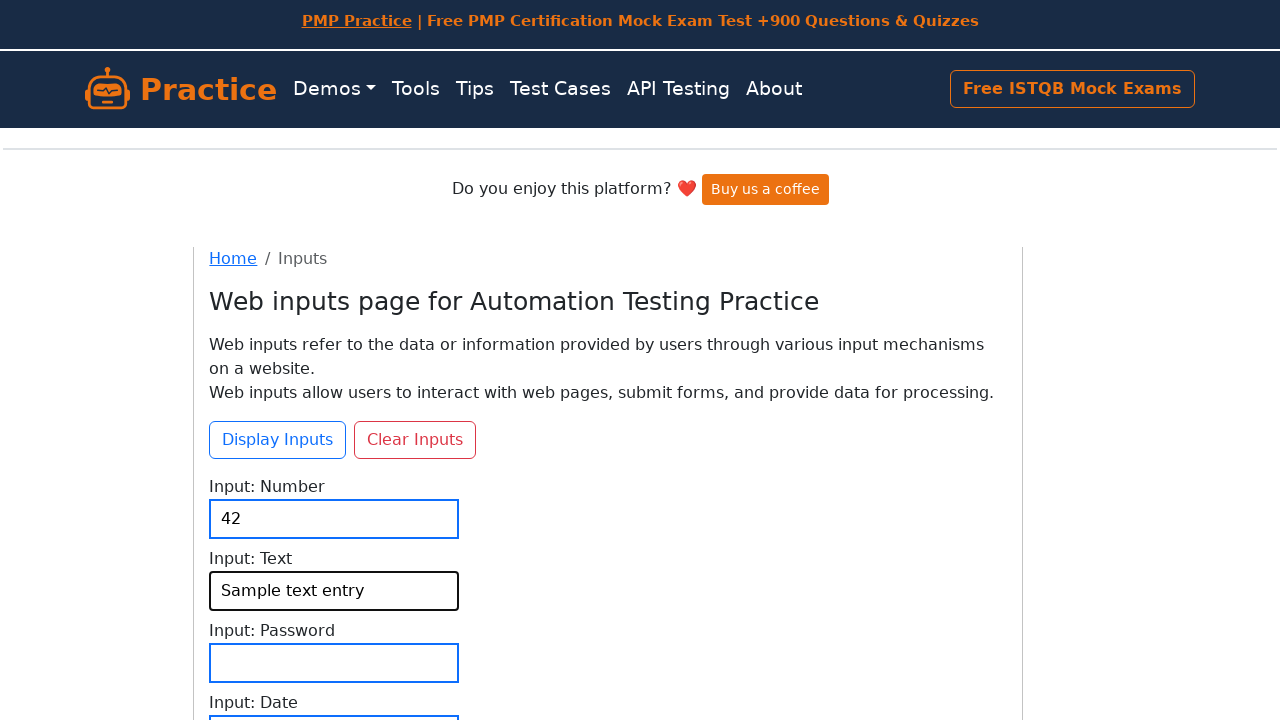

Clicked on the password input field at (334, 662) on internal:label="Input: Password"i
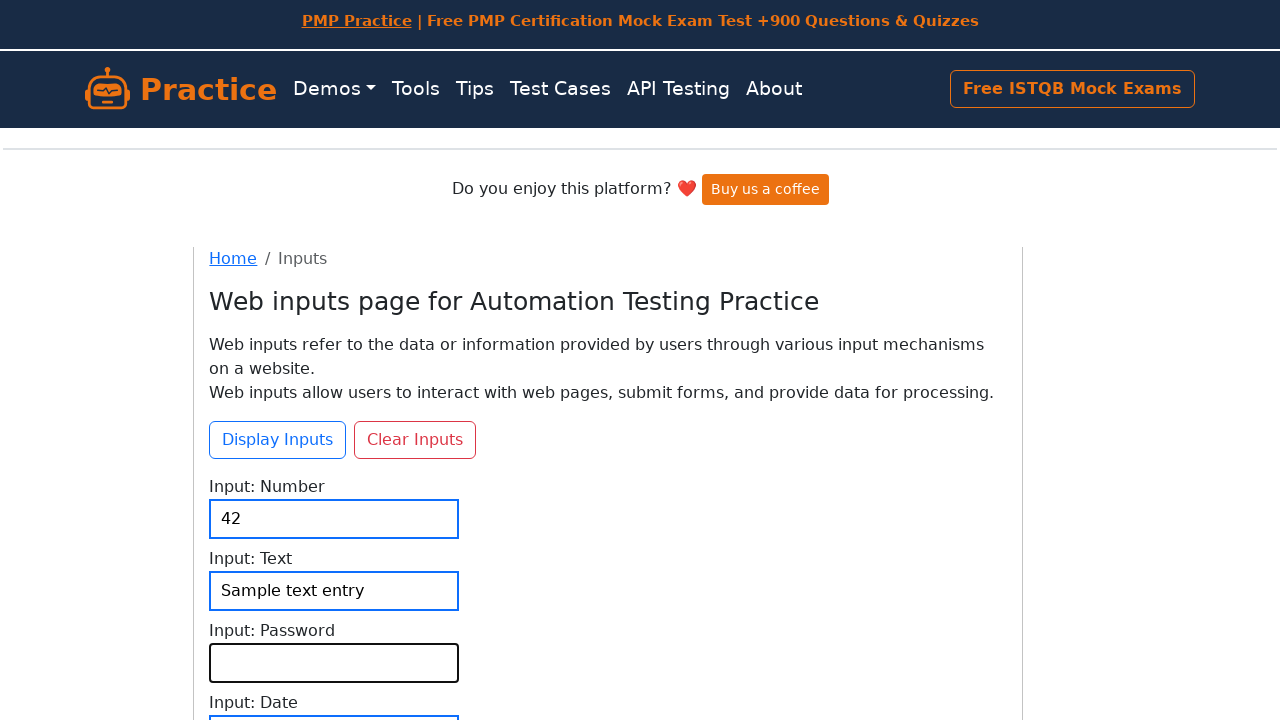

Filled password input field with 'SecurePass123' on internal:label="Input: Password"i
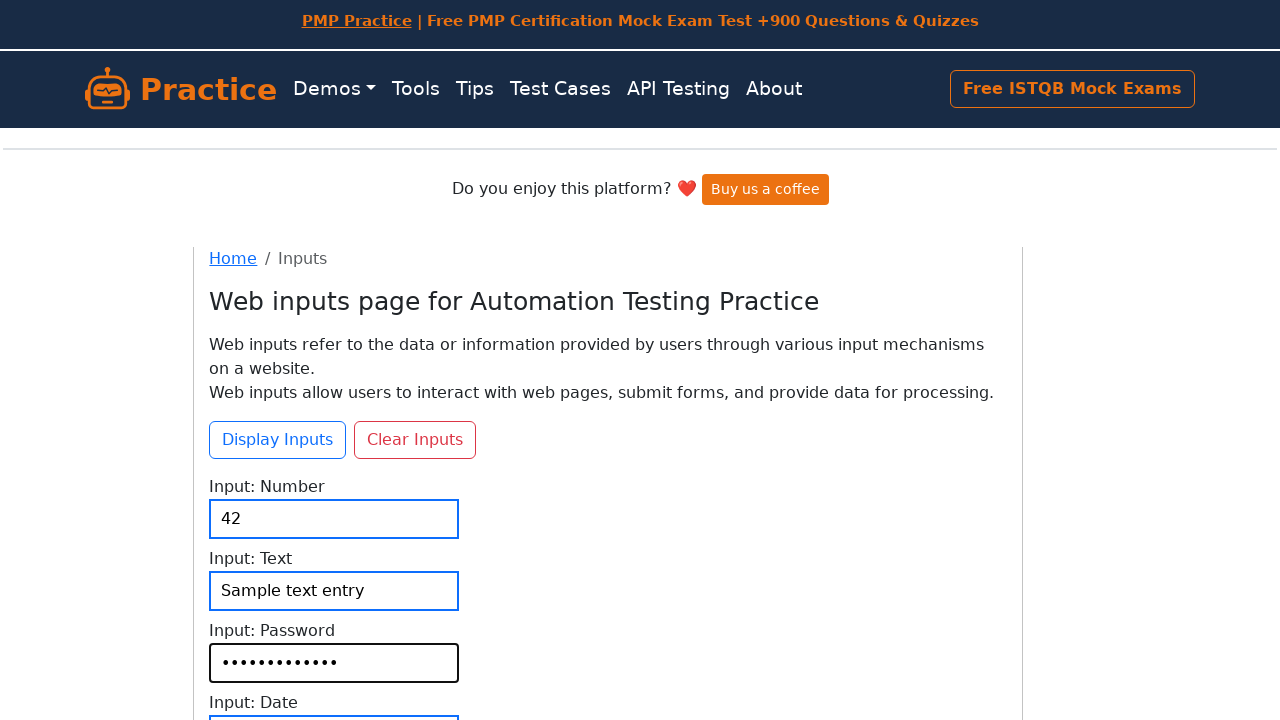

Filled date input field with '2024-03-15' on internal:label="Input: Date"i
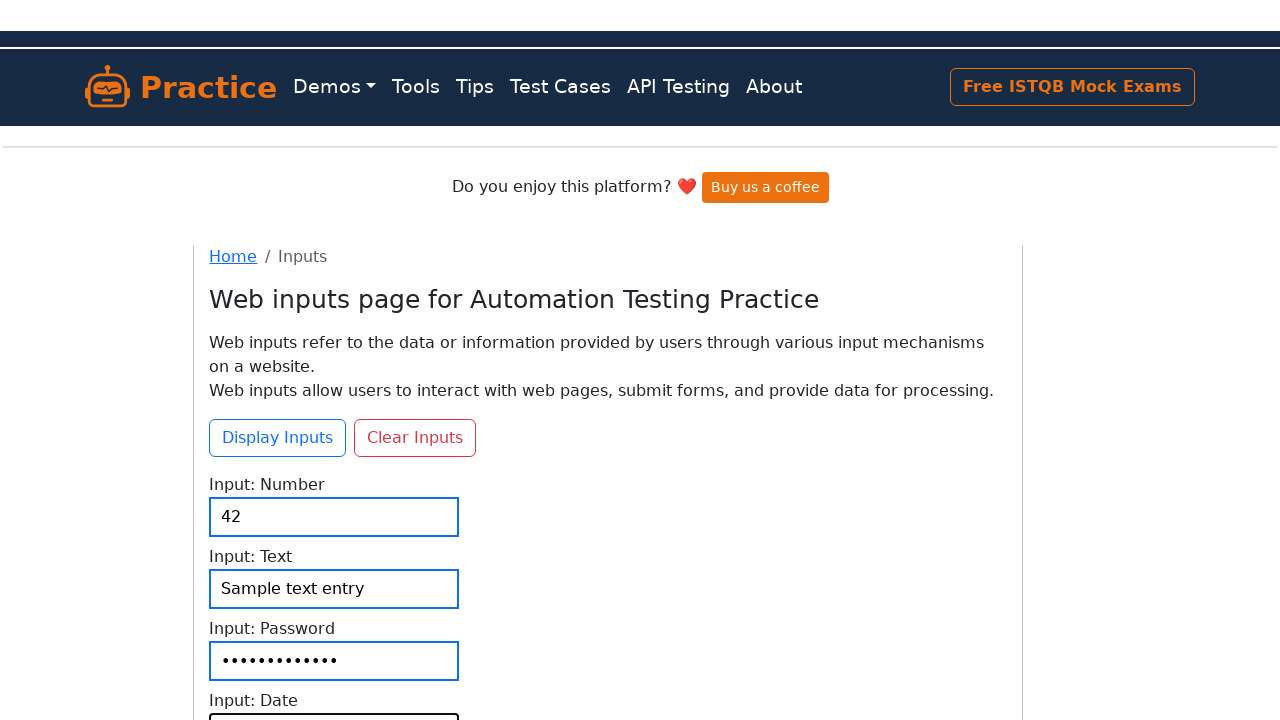

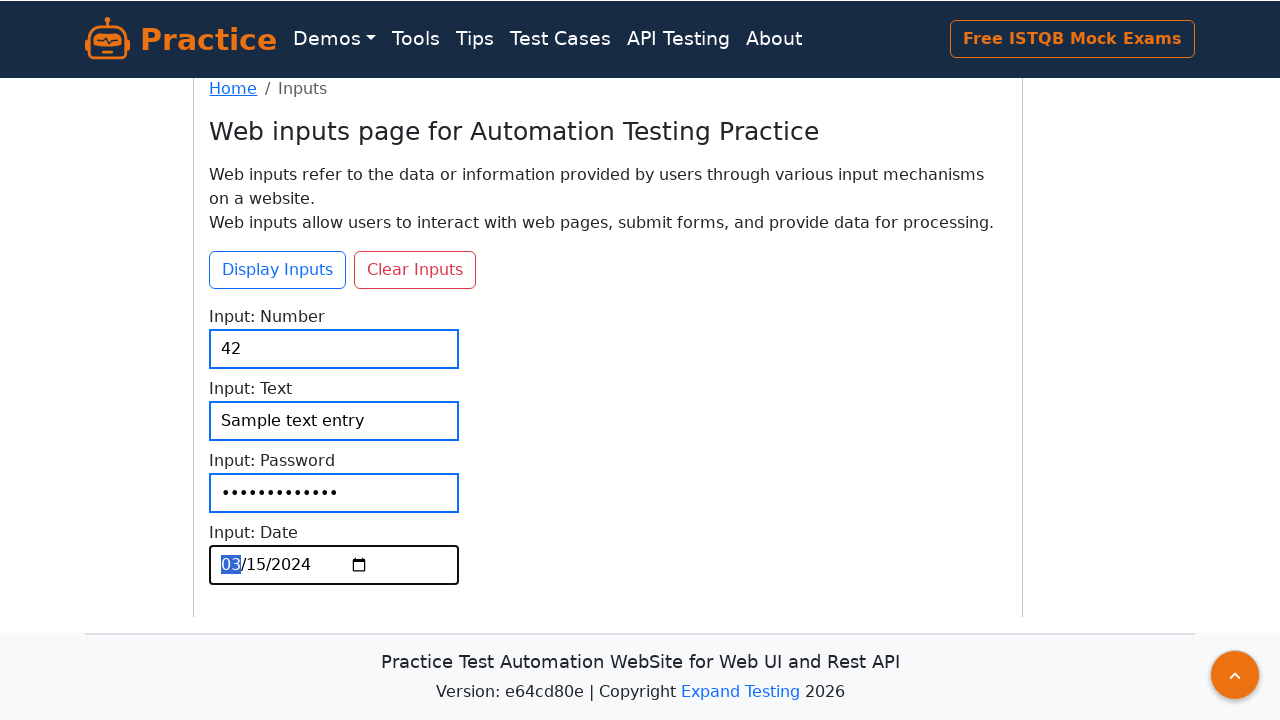